Tests iframe interaction by switching into a frame, clicking an item in a selectable list, then switching back to main content and clicking a download link

Starting URL: https://jqueryui.com/selectable/

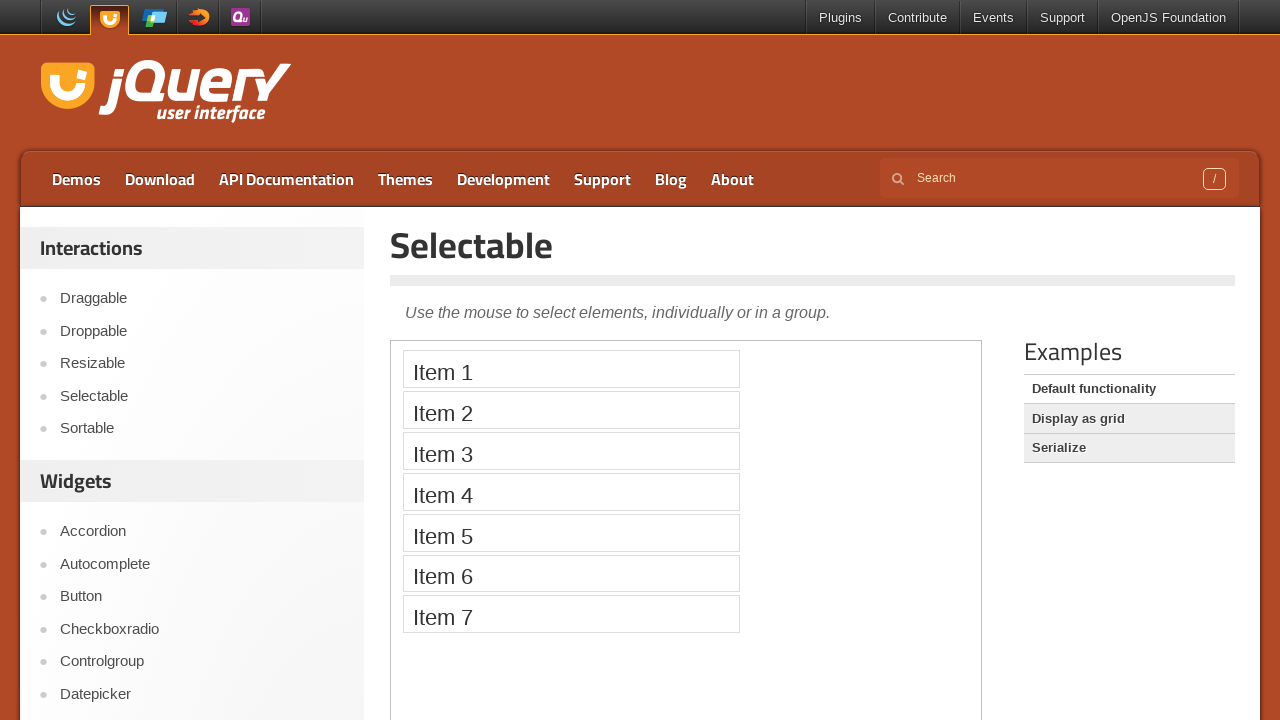

Located the demo frame
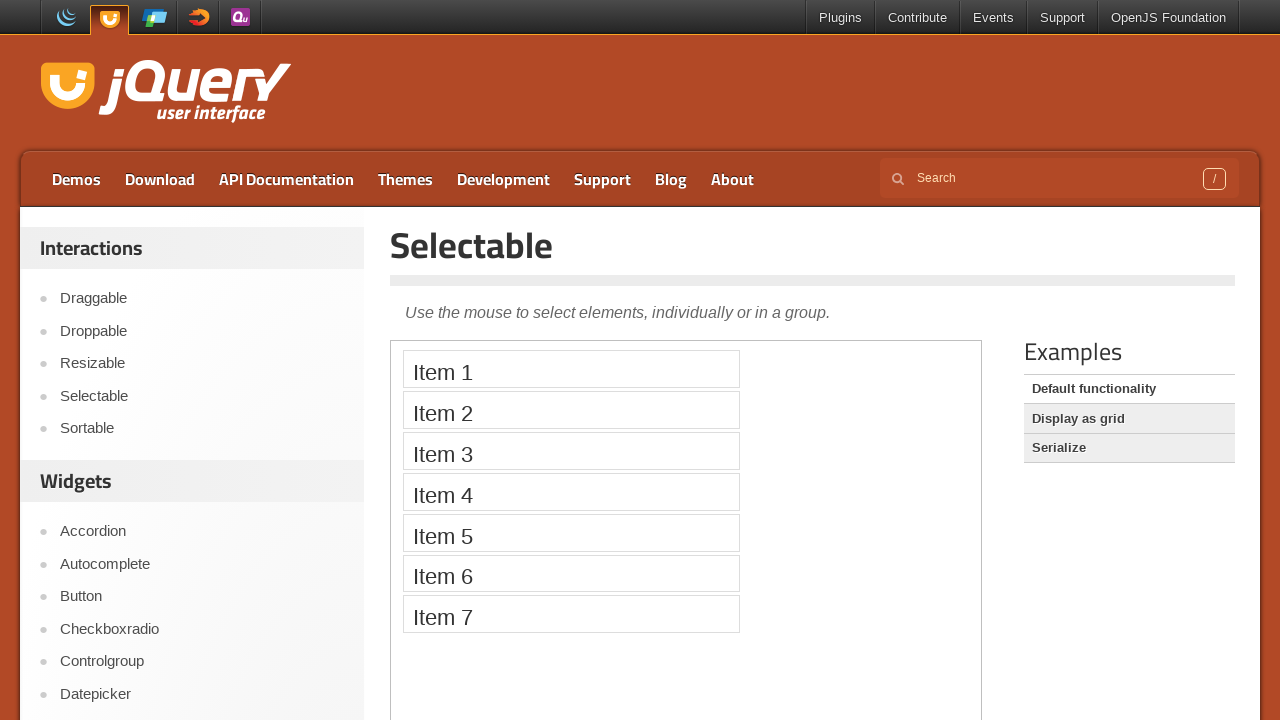

Clicked Item 1 in the selectable list within the iframe at (571, 369) on .demo-frame >> internal:control=enter-frame >> xpath=//li[text()='Item 1']
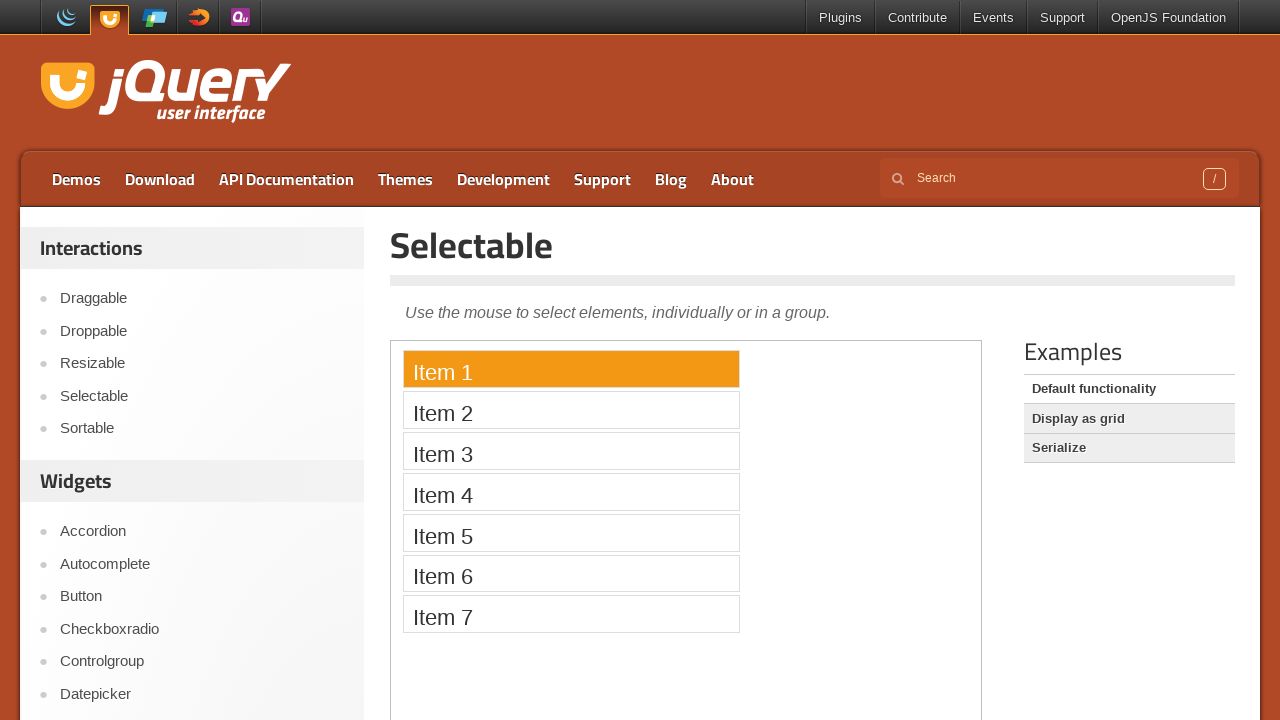

Clicked the Download link on the main page at (160, 179) on text=Download
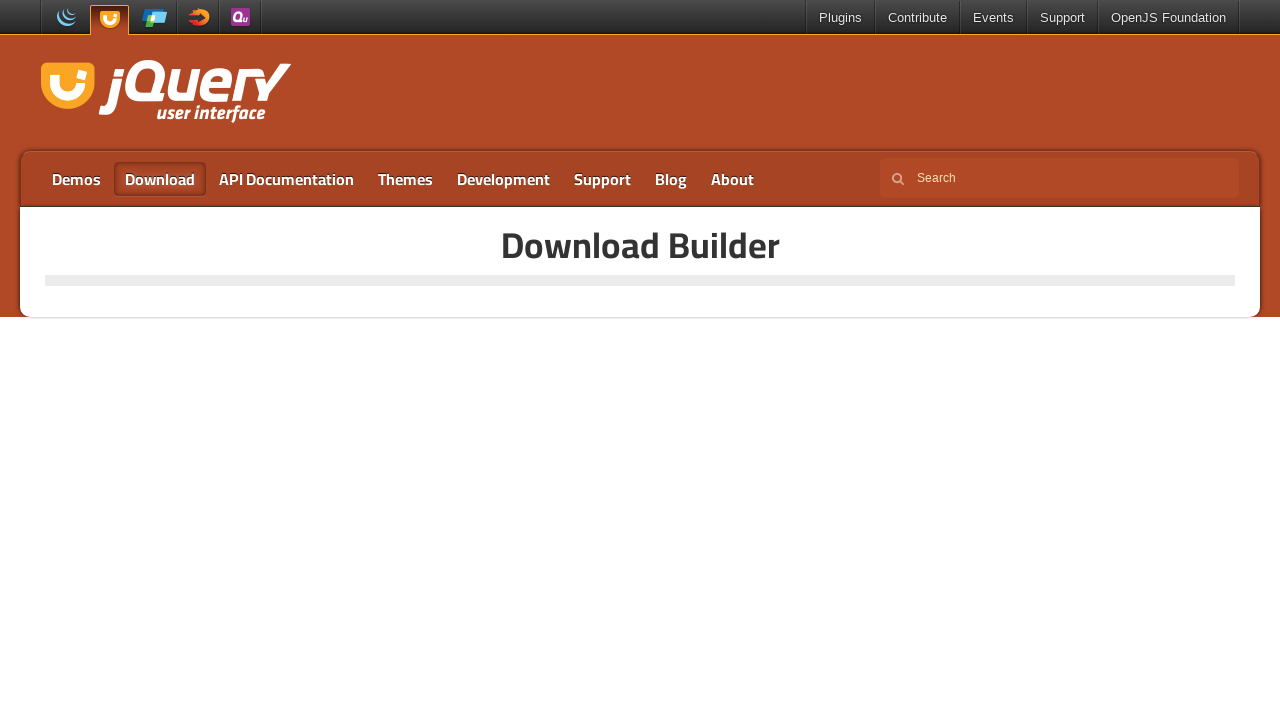

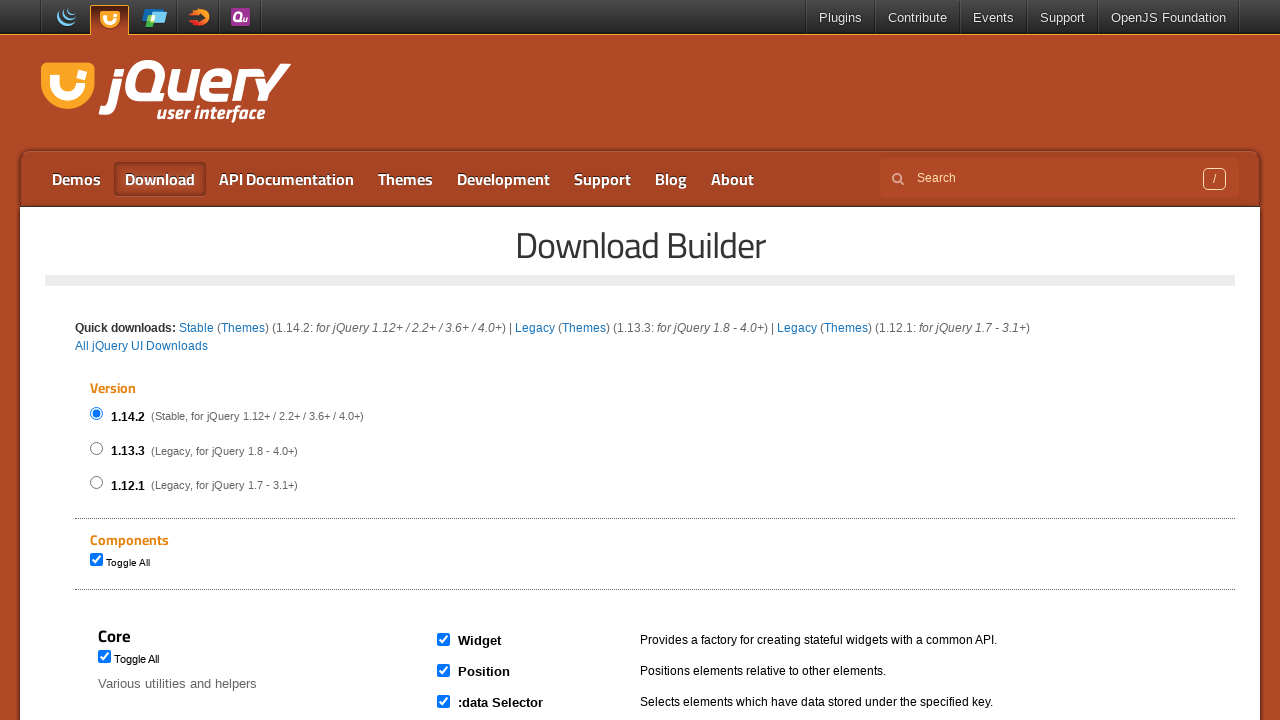